Tests a text form by filling name, email, and address fields, then copying the current address to permanent address using keyboard shortcuts, and submitting the form

Starting URL: https://demoqa.com/text-box

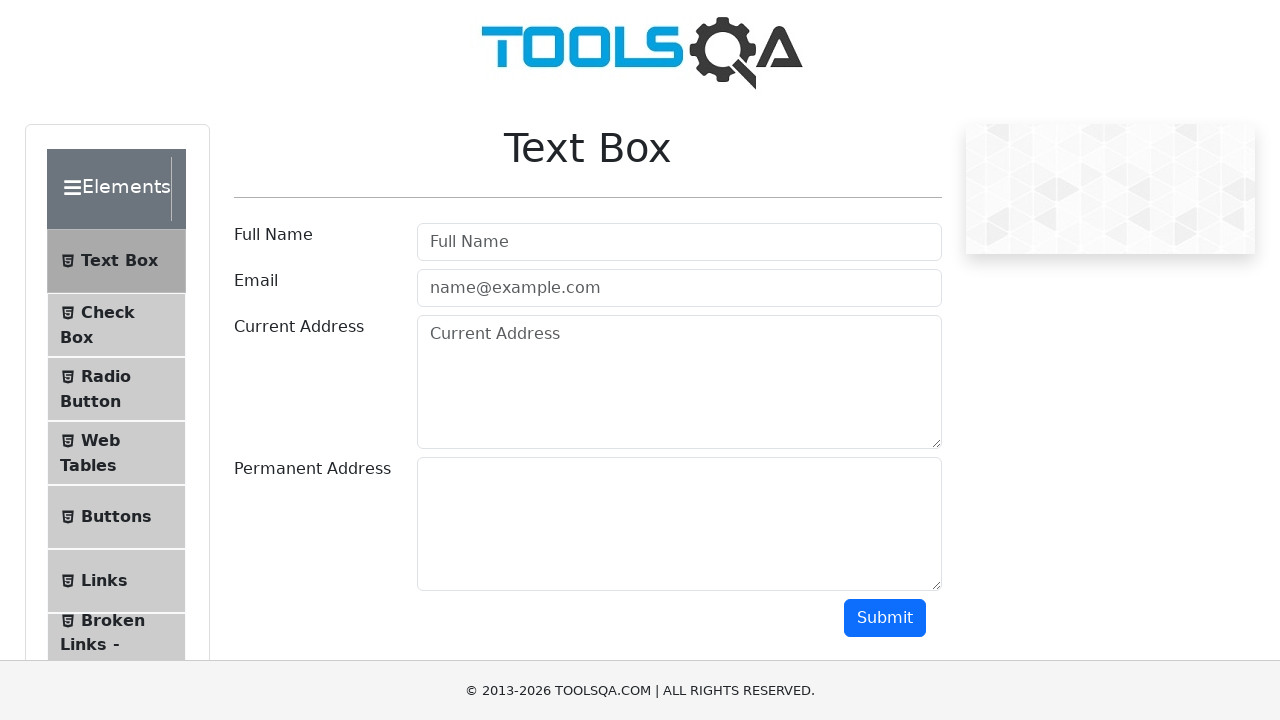

Filled name field with 'Mr.Kiran Patil' on #userName
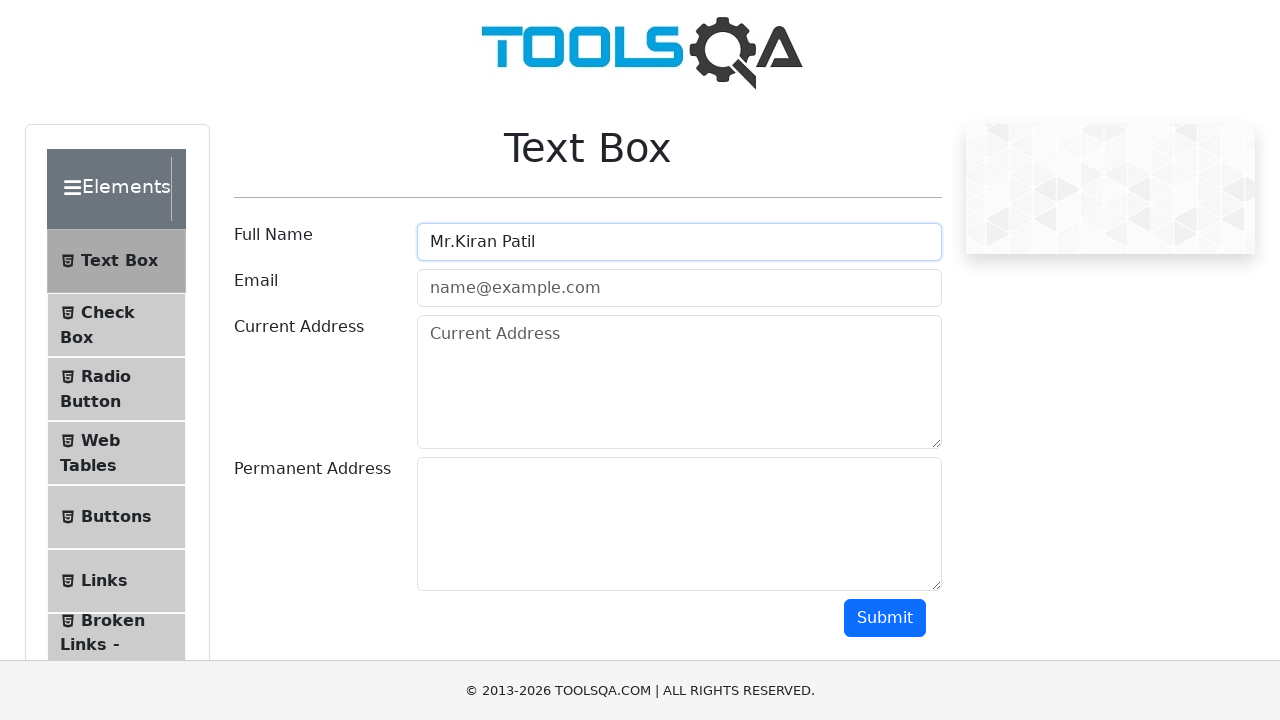

Filled email field with 'KiranPatil45@gmail.com' on #userEmail
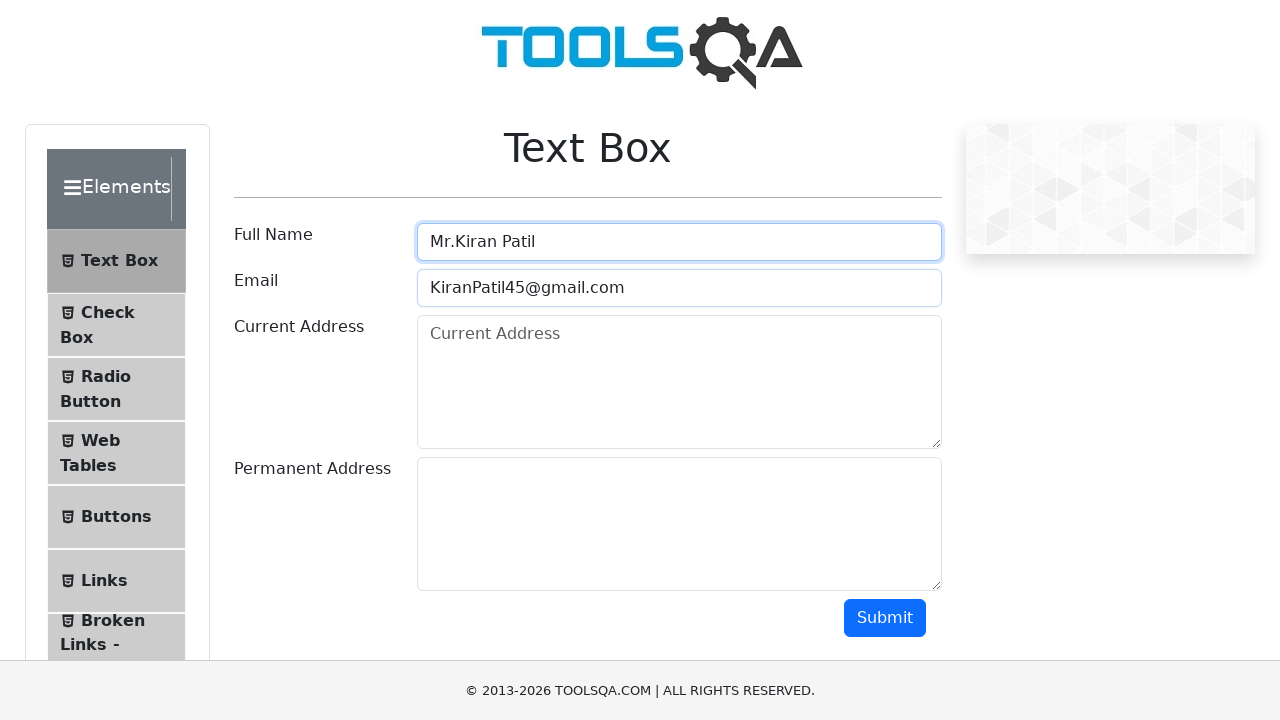

Filled current address field with 'Near Bailbazar, M.N.ROAD, KURLA(W), MUMBAI-70.' on #currentAddress
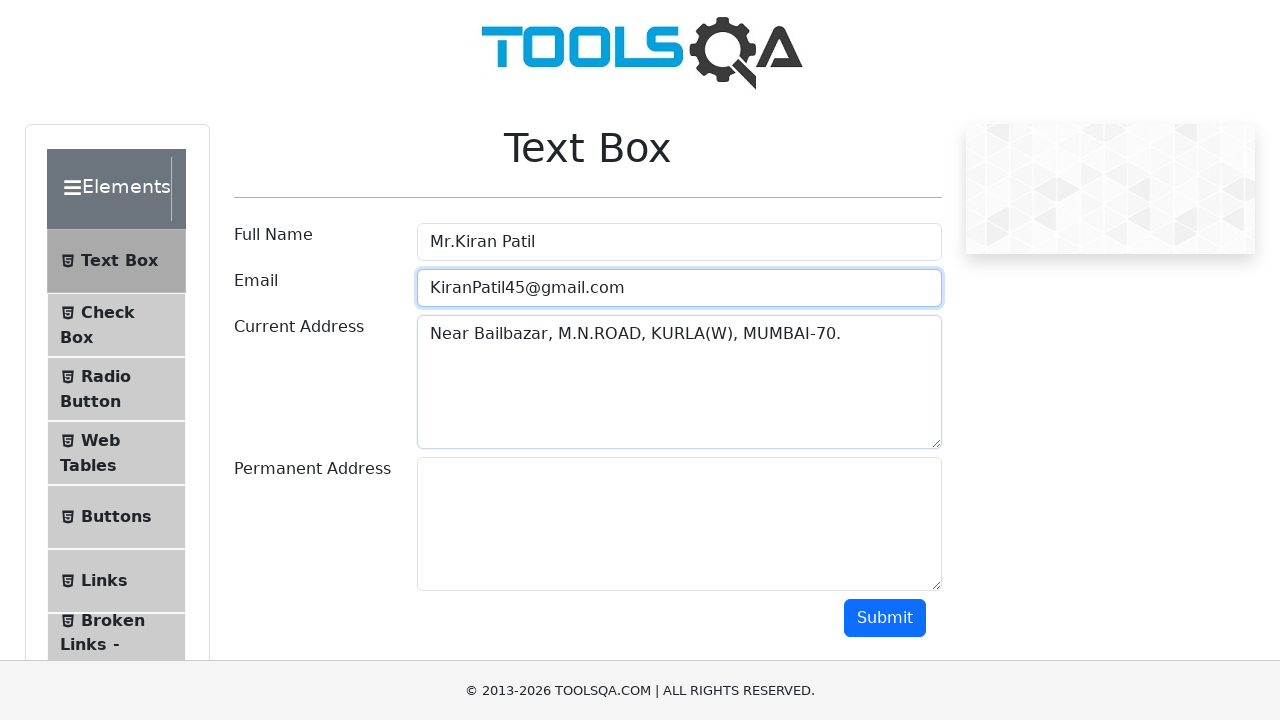

Focused on current address field on #currentAddress
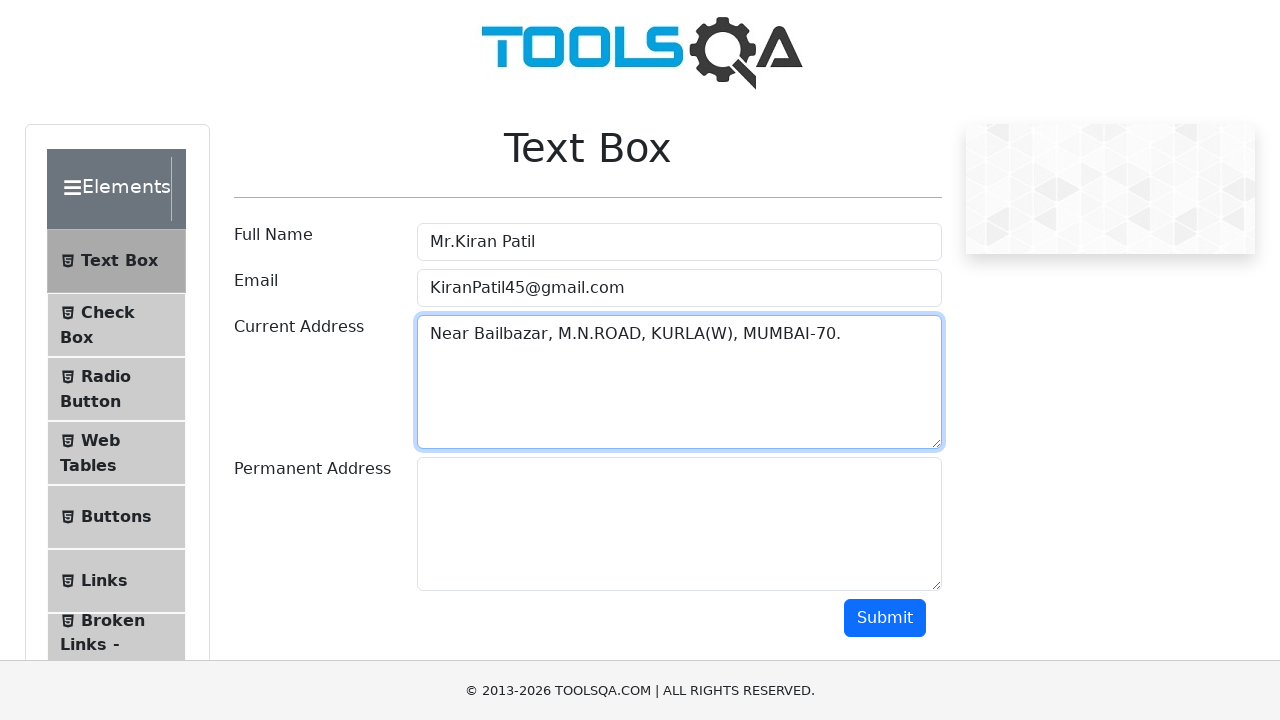

Selected all text in current address field using Ctrl+A
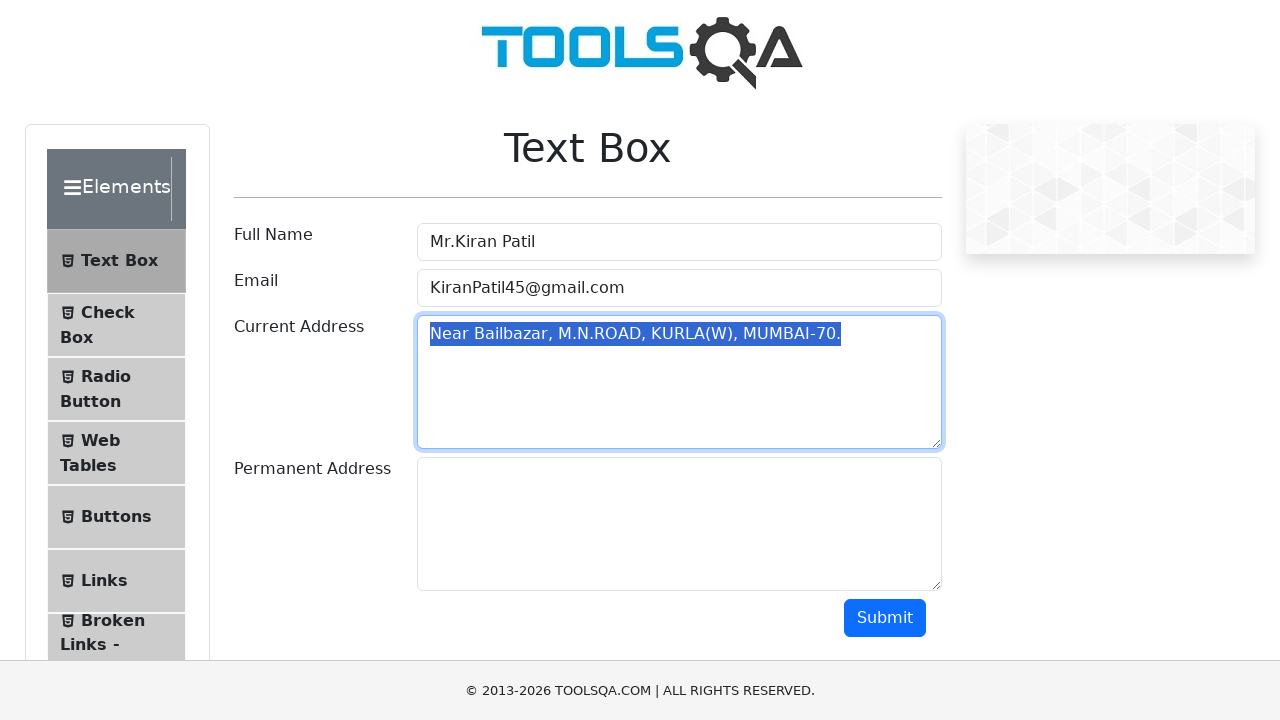

Copied selected address text using Ctrl+C
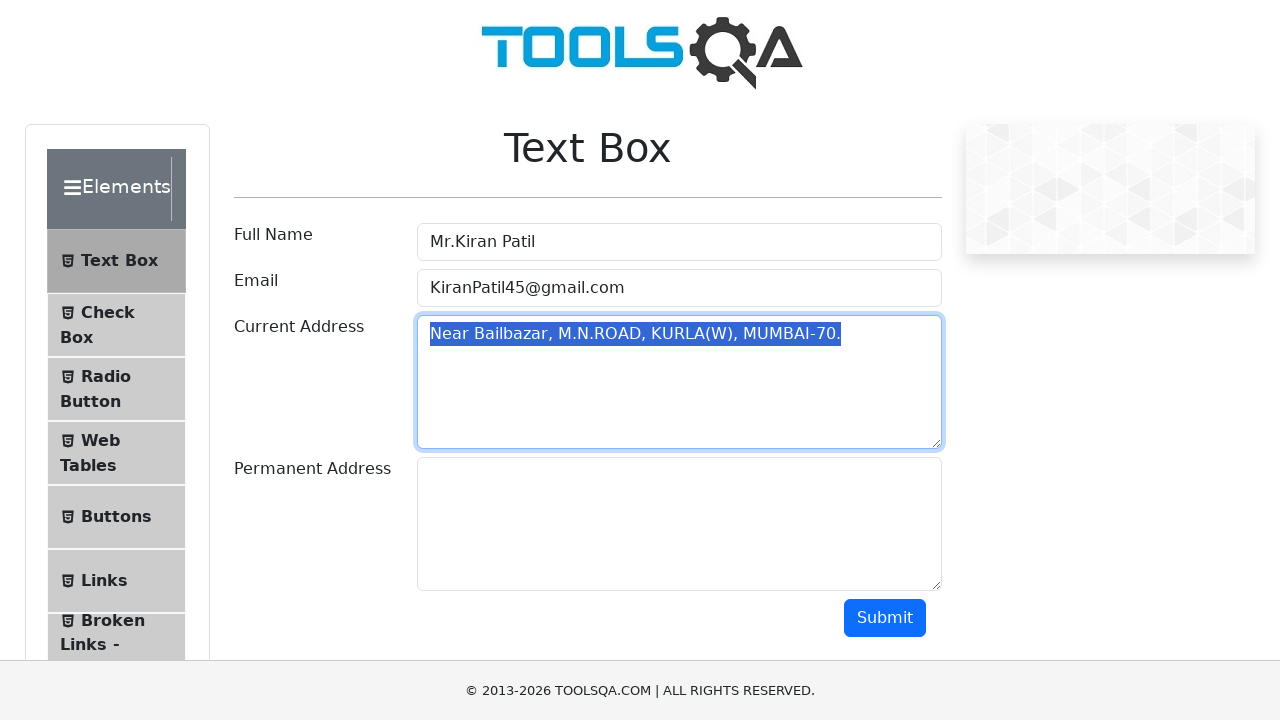

Moved to permanent address field using Tab key
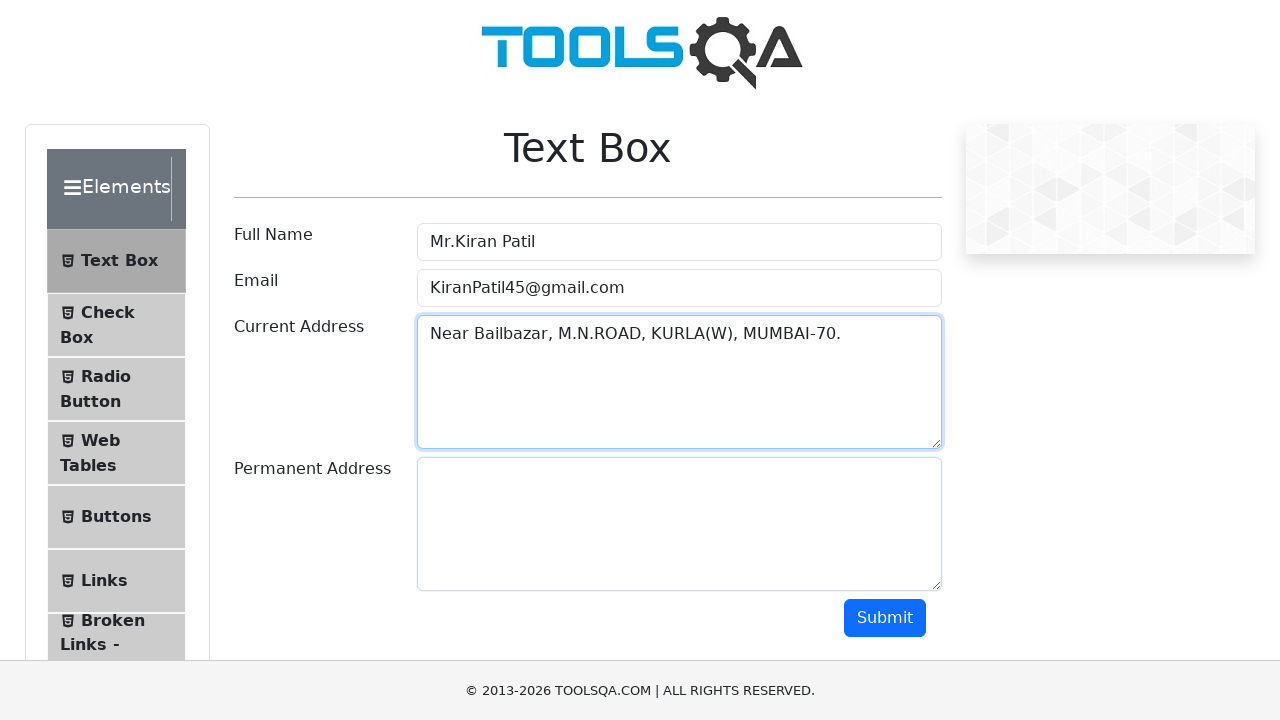

Pasted copied address text to permanent address field using Ctrl+V
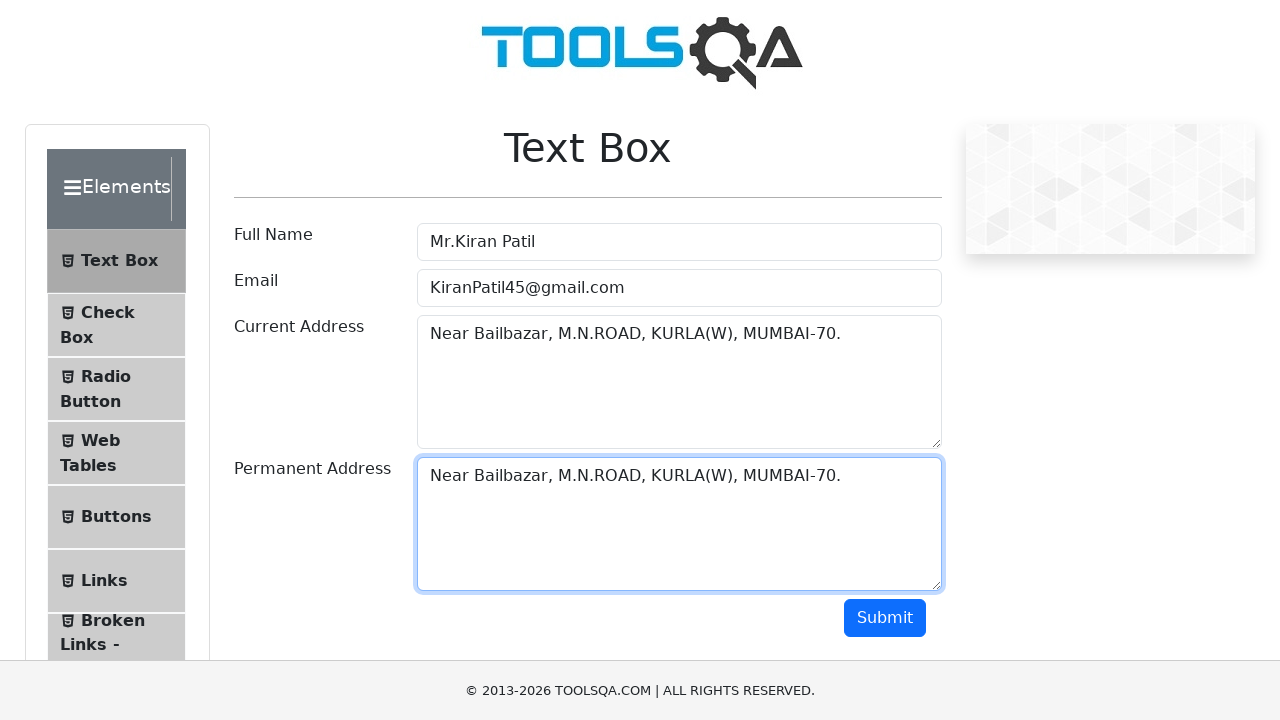

Scrolled down to see submit button using PageDown
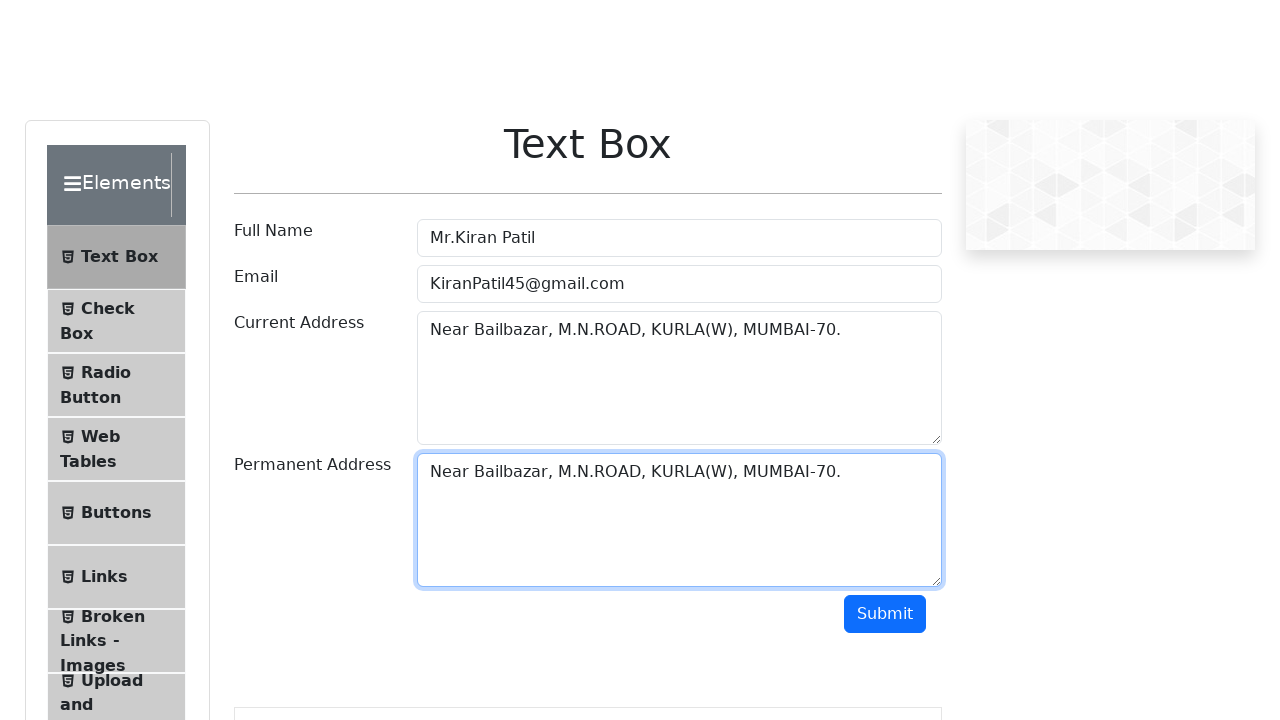

Clicked submit button at (885, 19) on #submit
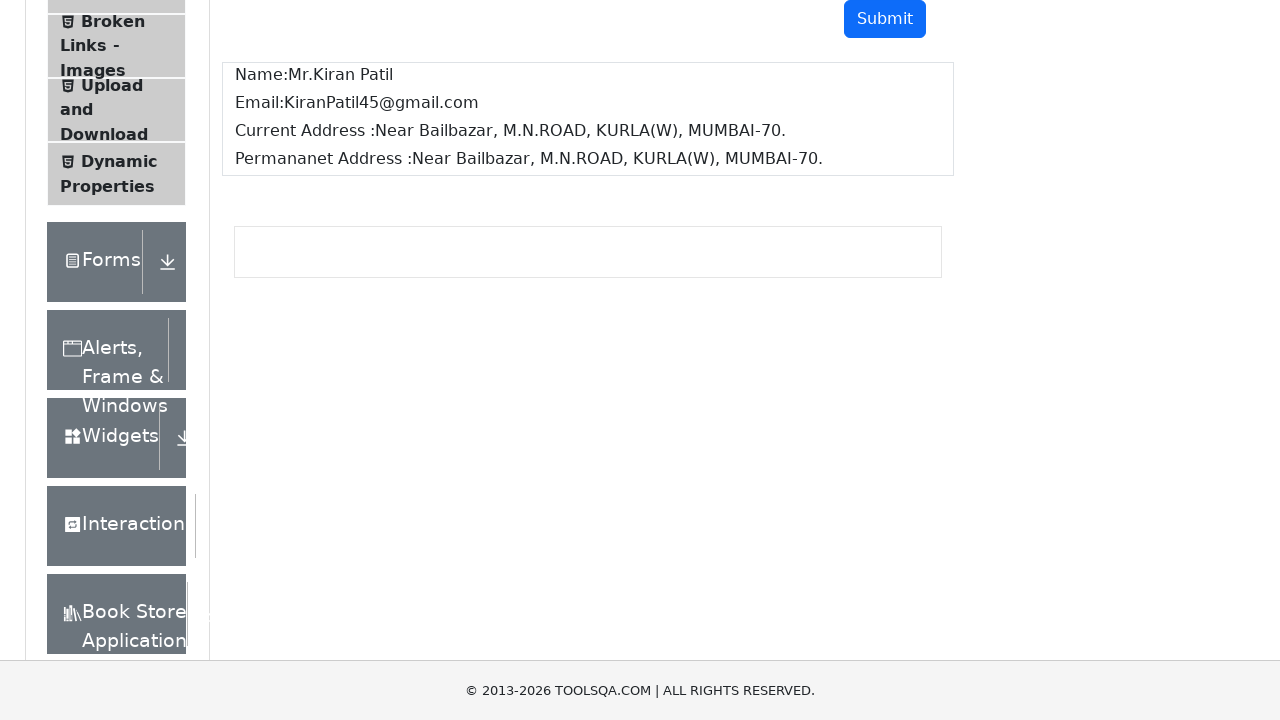

Form output appeared successfully
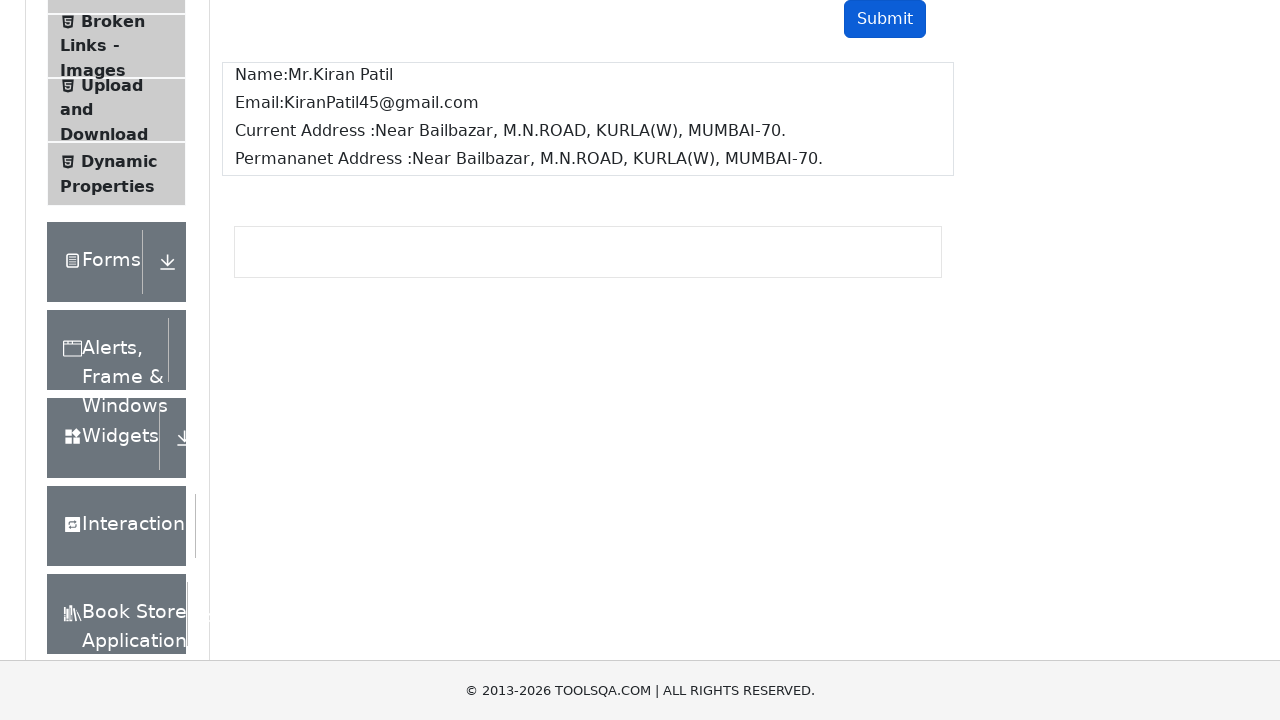

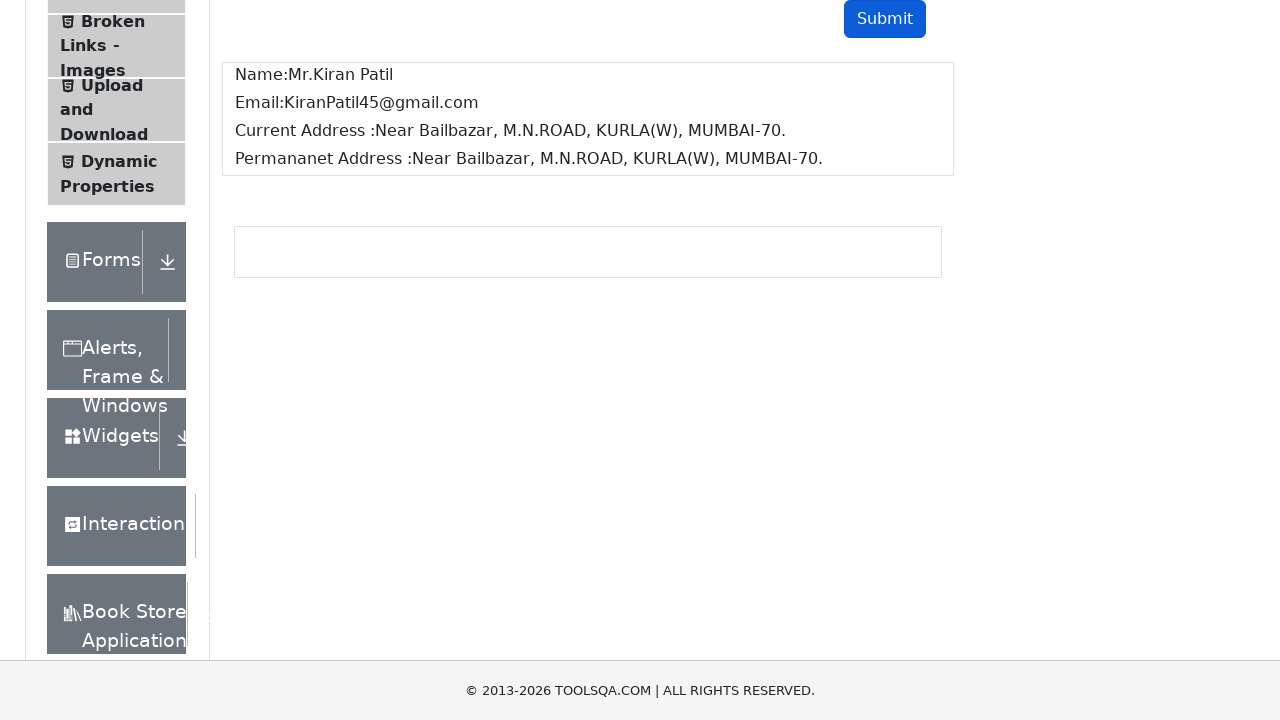